Navigates to anhtester.com and clicks on the "Website Testing" section heading to access that content area.

Starting URL: https://anhtester.com

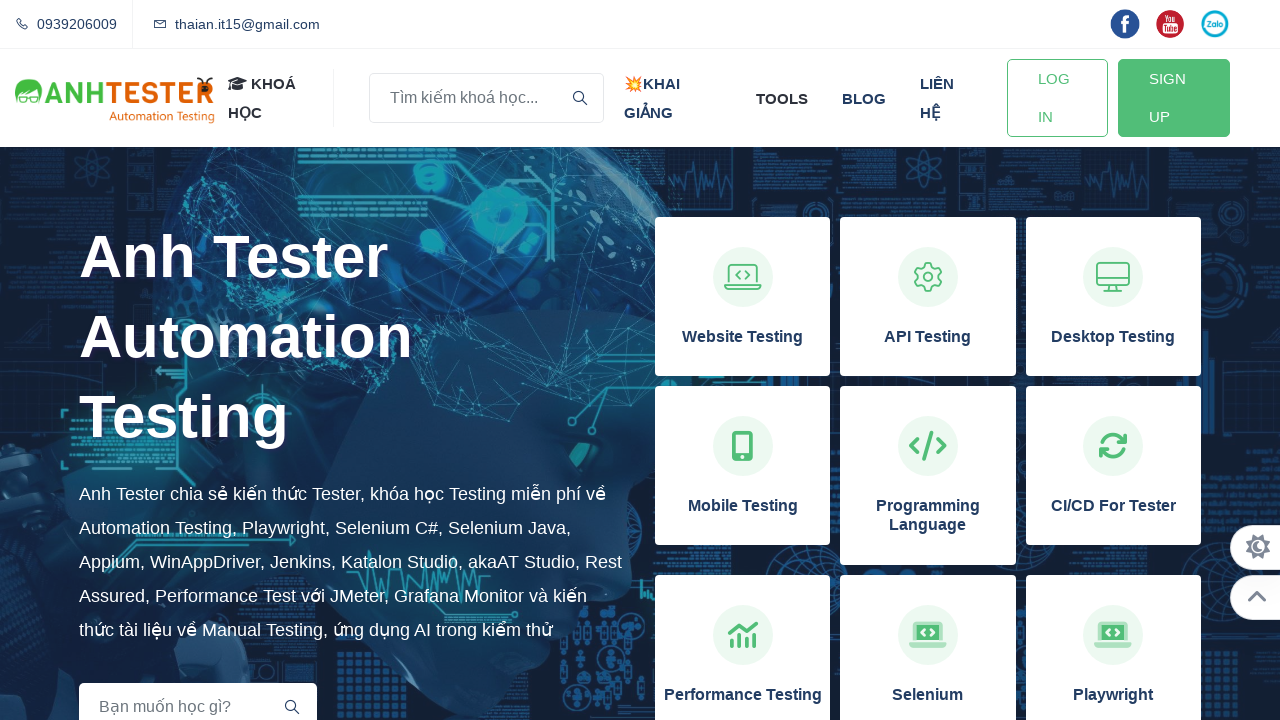

Navigated to https://anhtester.com
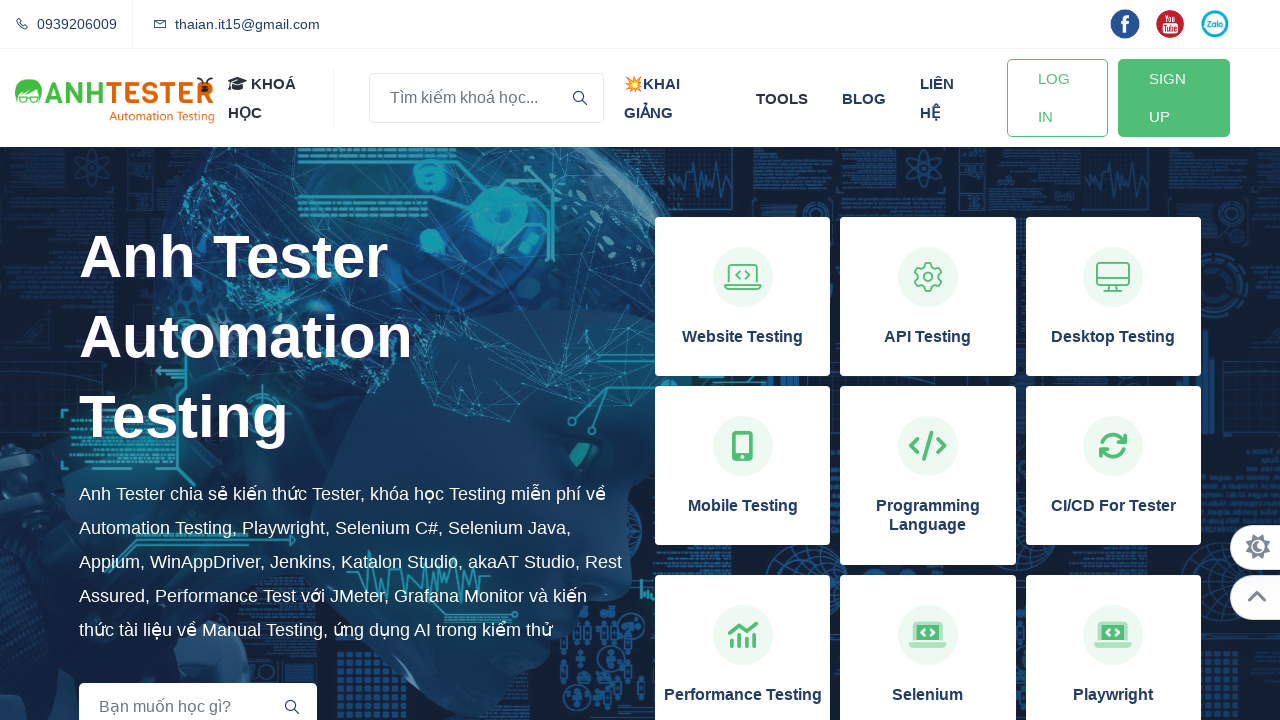

Clicked on the 'Website Testing' section heading at (743, 337) on xpath=//h3[normalize-space()='Website Testing']
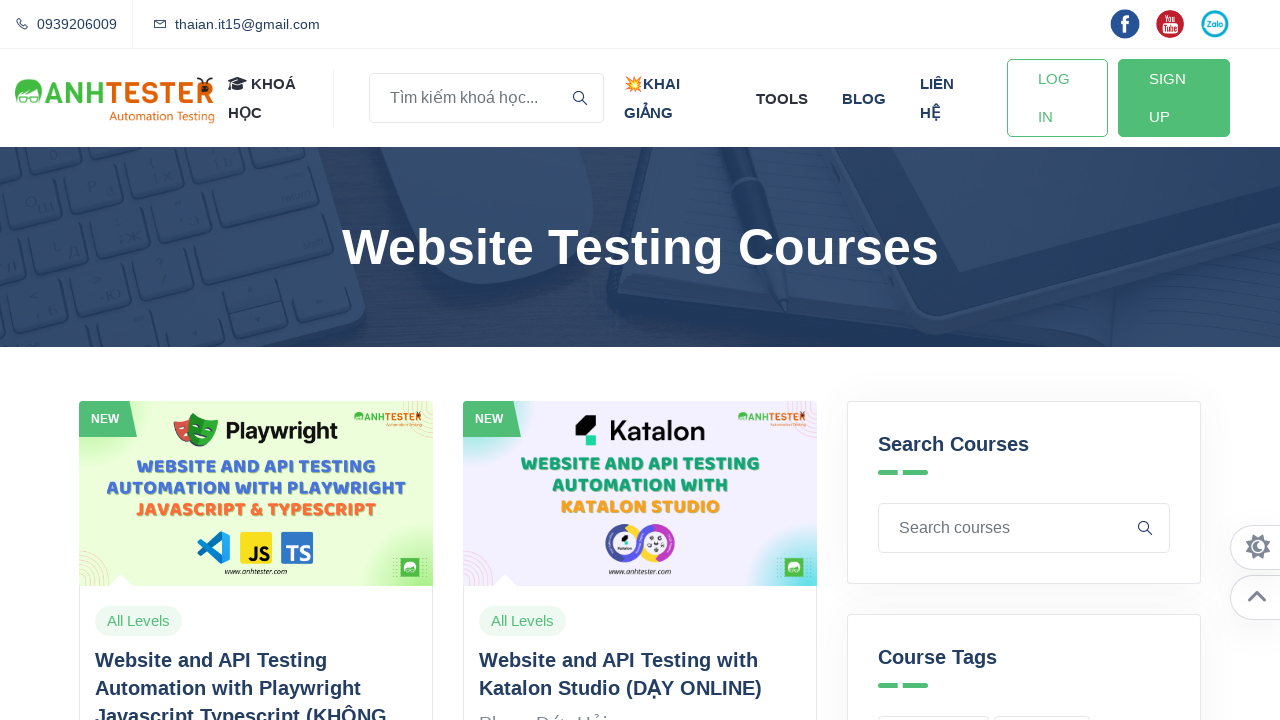

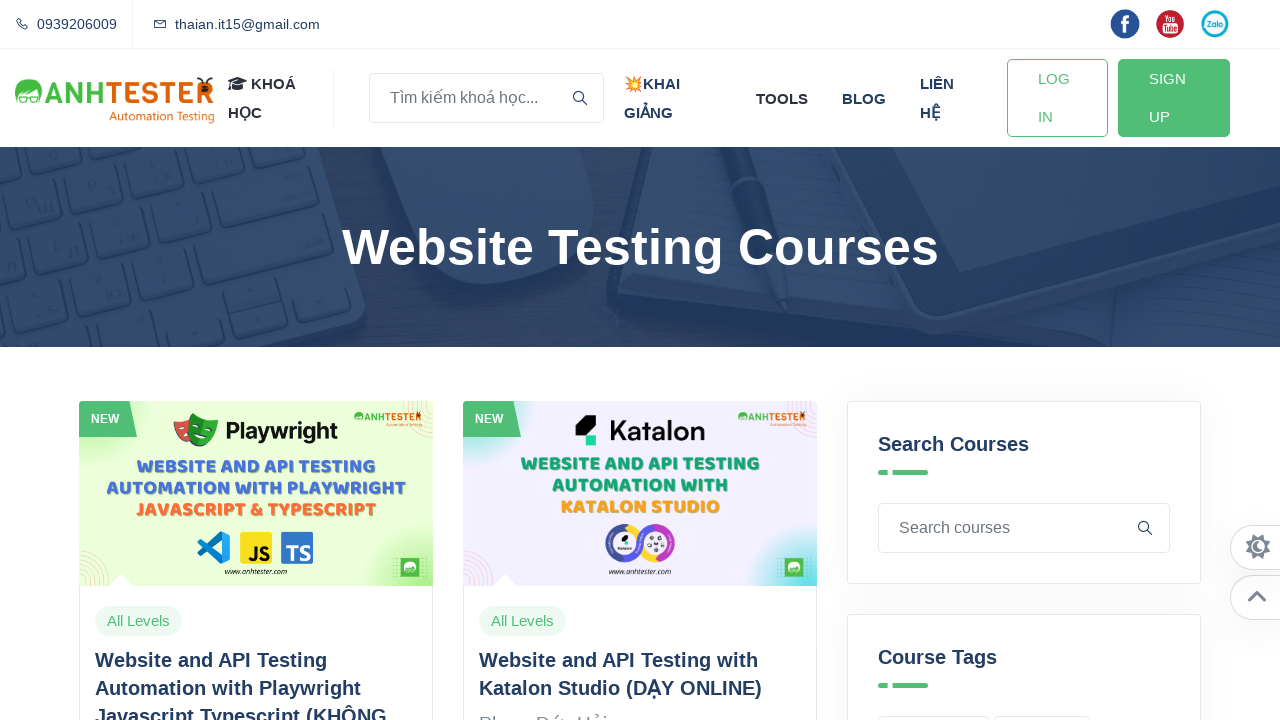